Tests form submission by filling in first name, last name, and email fields, then submitting the form

Starting URL: http://secure-retreat-92358.herokuapp.com/

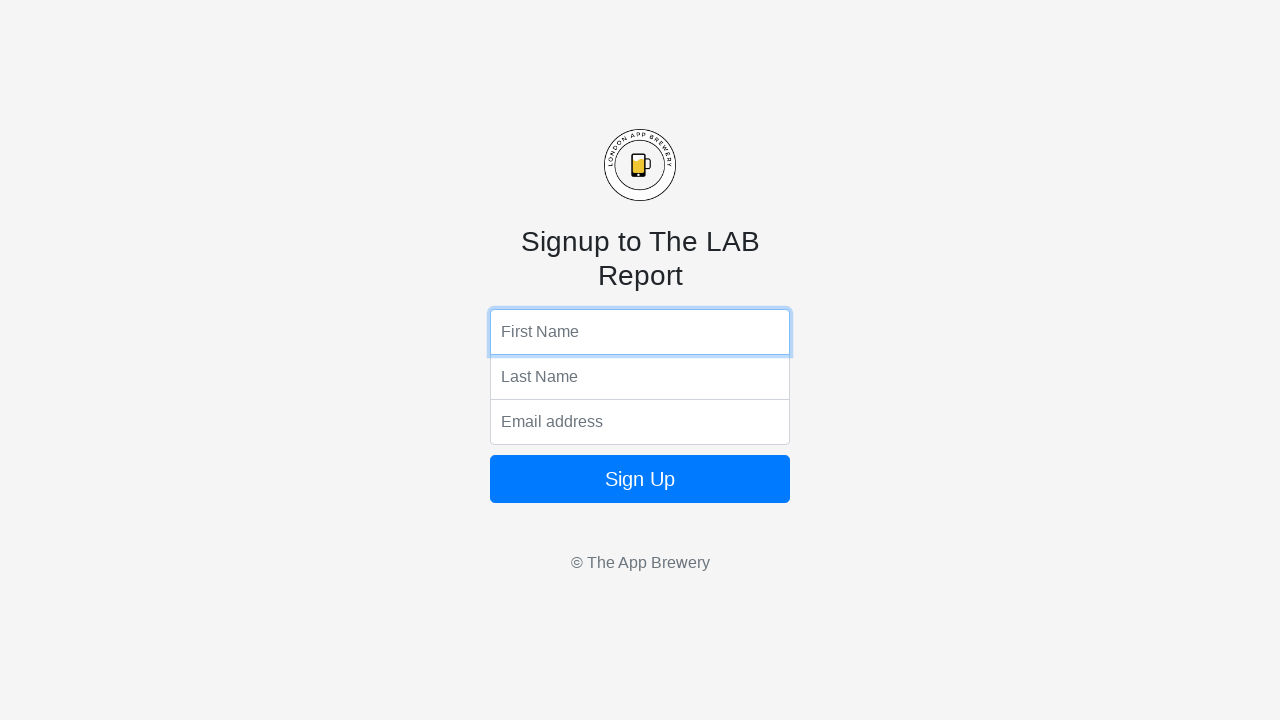

Filled first name field with 'Felipe' on input[name='fName']
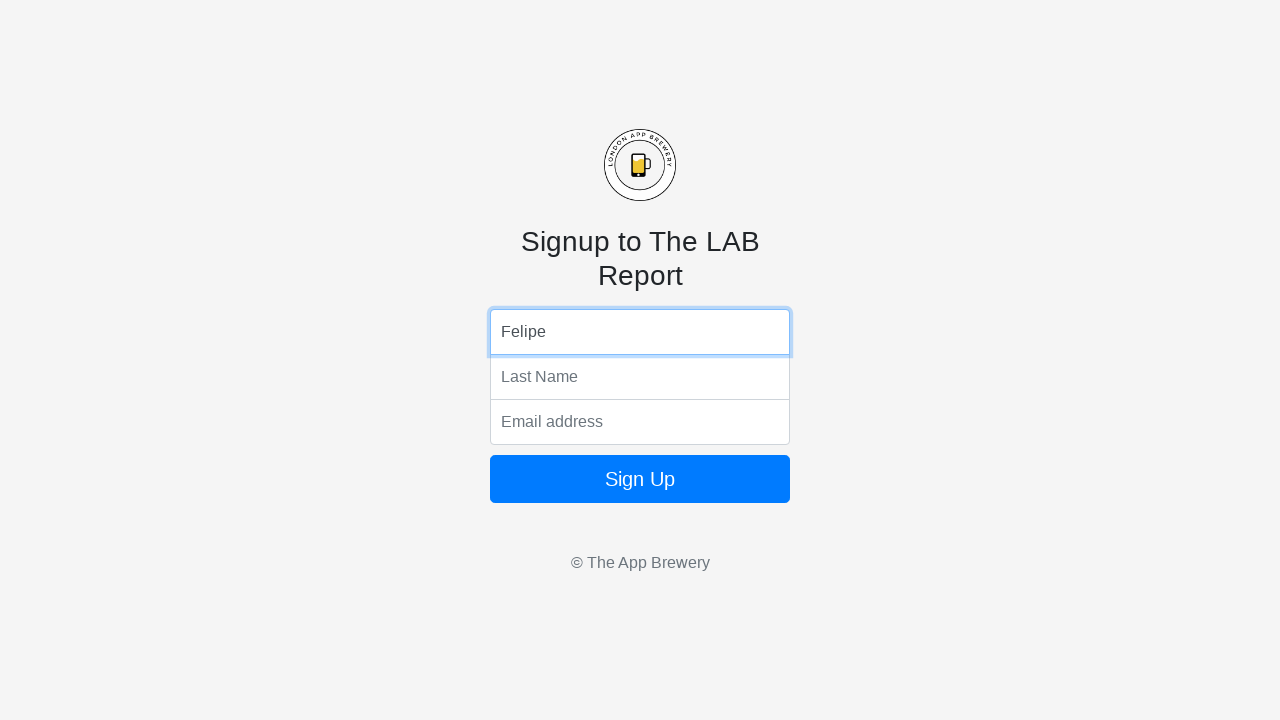

Filled last name field with 'M' on input[name='lName']
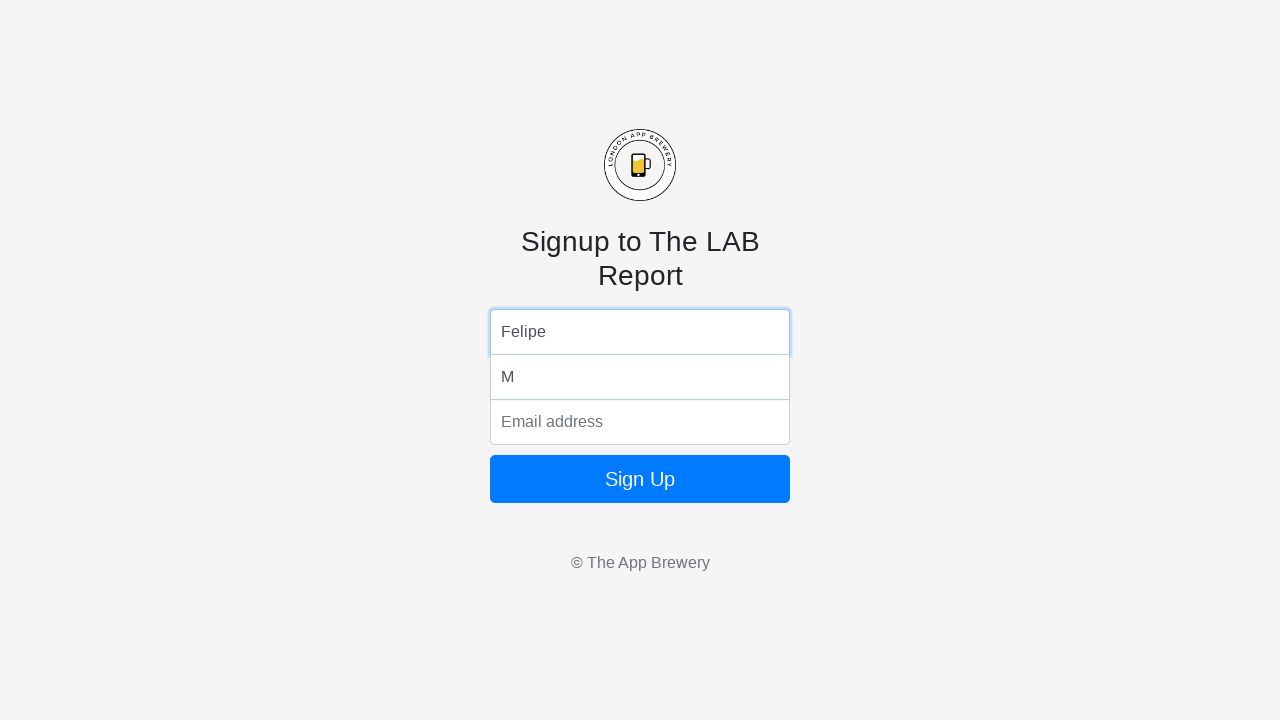

Filled email field with 'myemail@mail.com' on input[name='email']
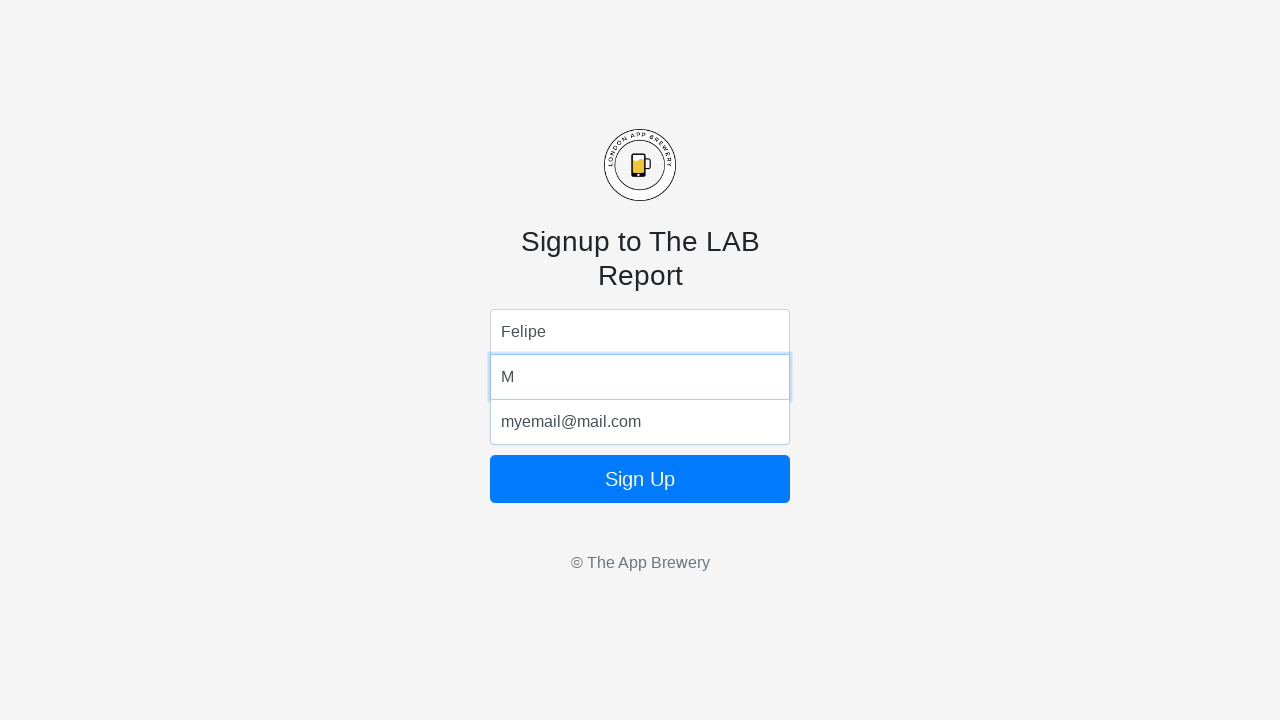

Submitted form by pressing Enter on email field on input[name='email']
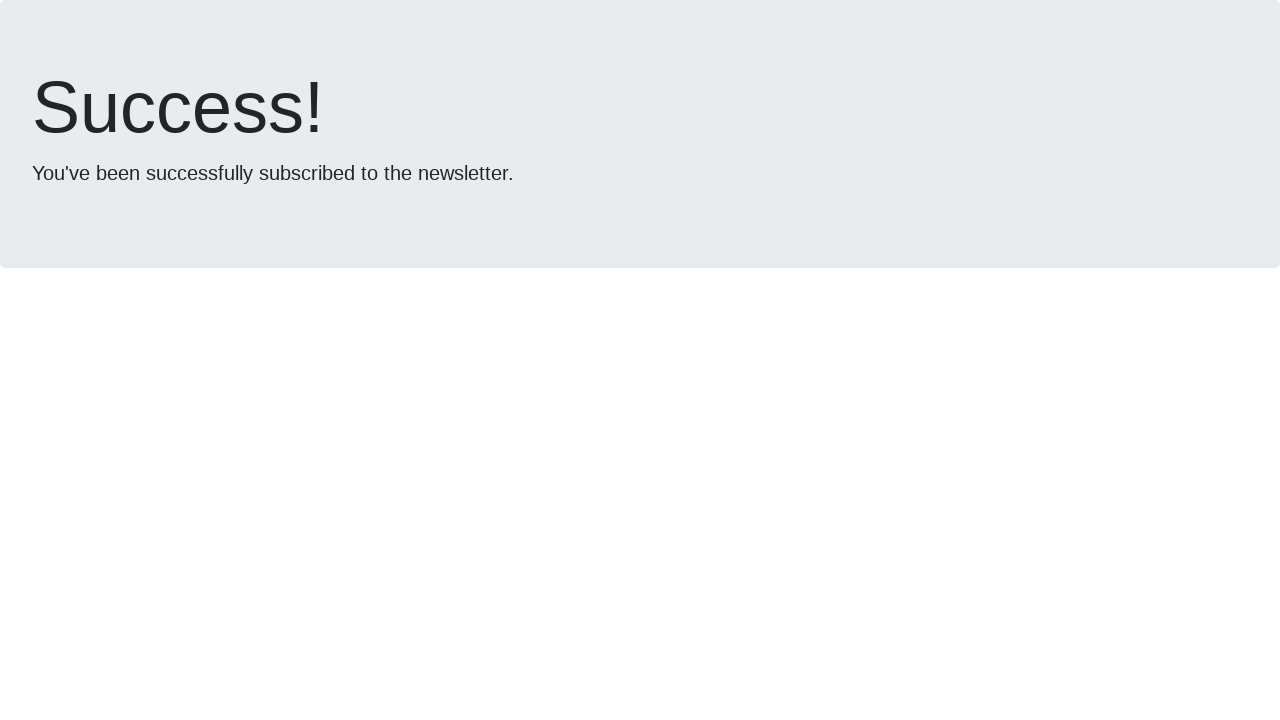

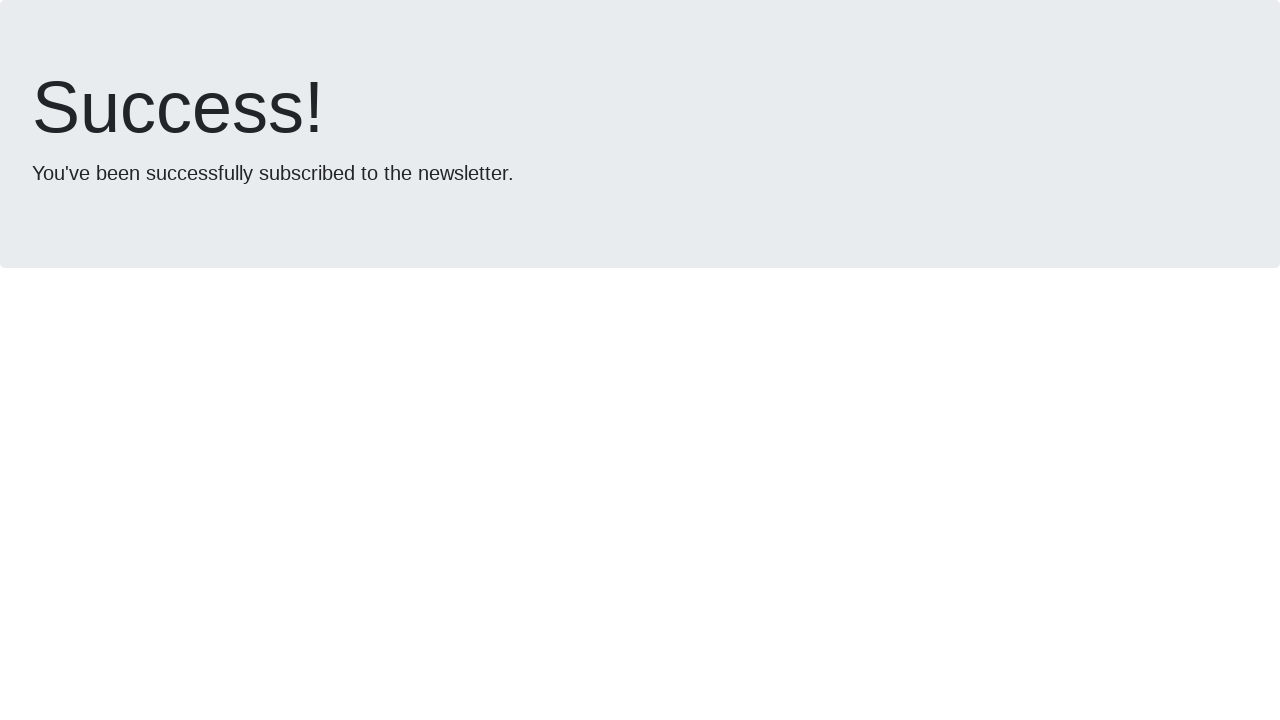